Tests subtracting a negative number from a positive number (4 - (-2) = 6)

Starting URL: https://testsheepnz.github.io/BasicCalculator.html

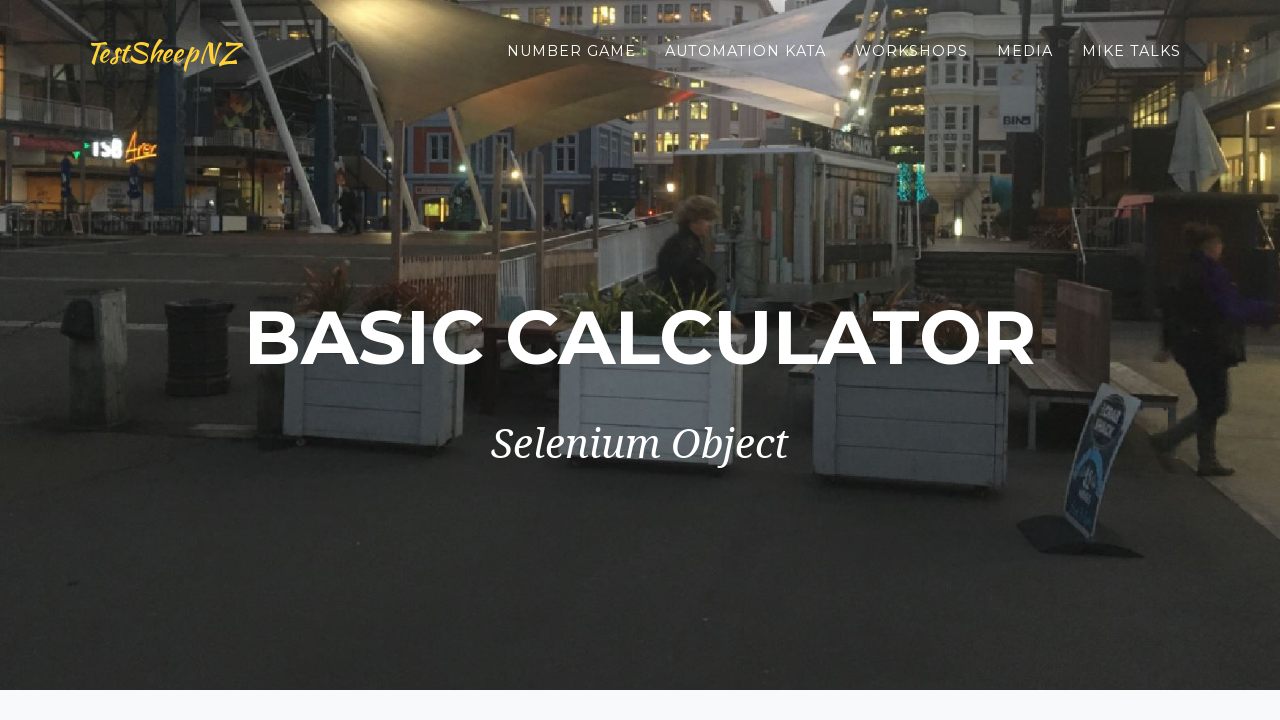

Entered first number 4 in the first field on #number1Field
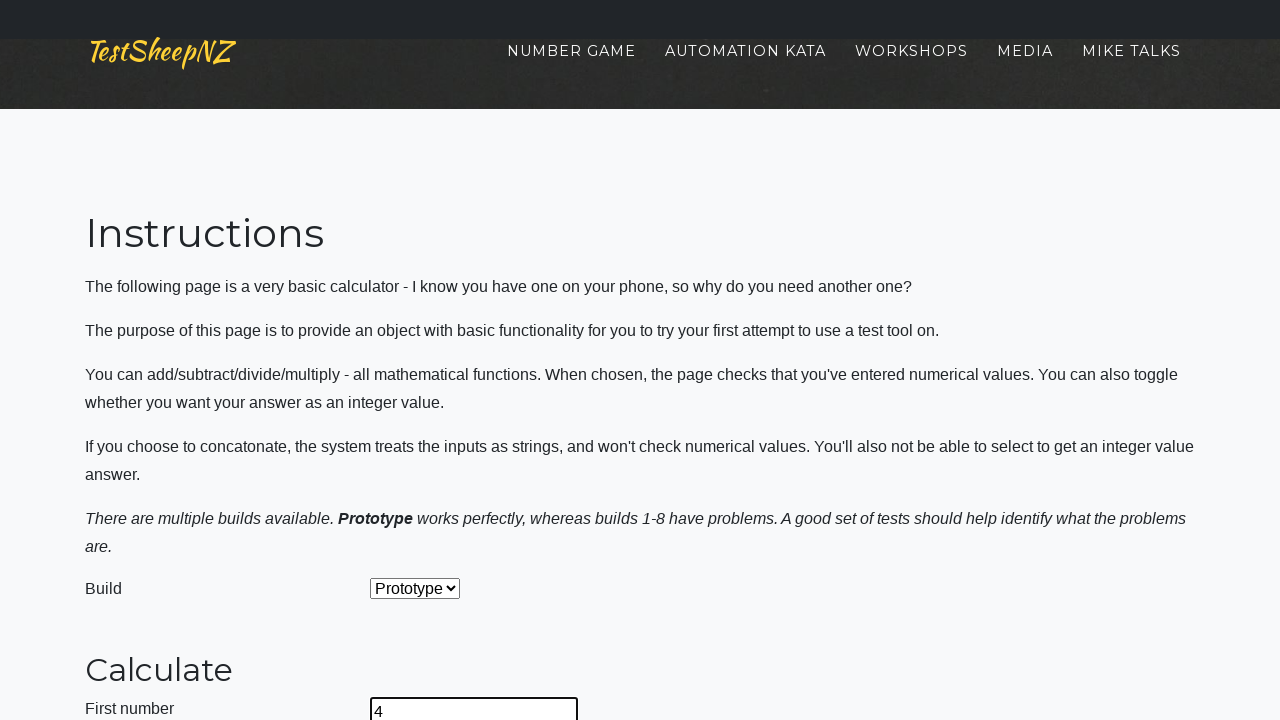

Entered second number -2 in the second field on #number2Field
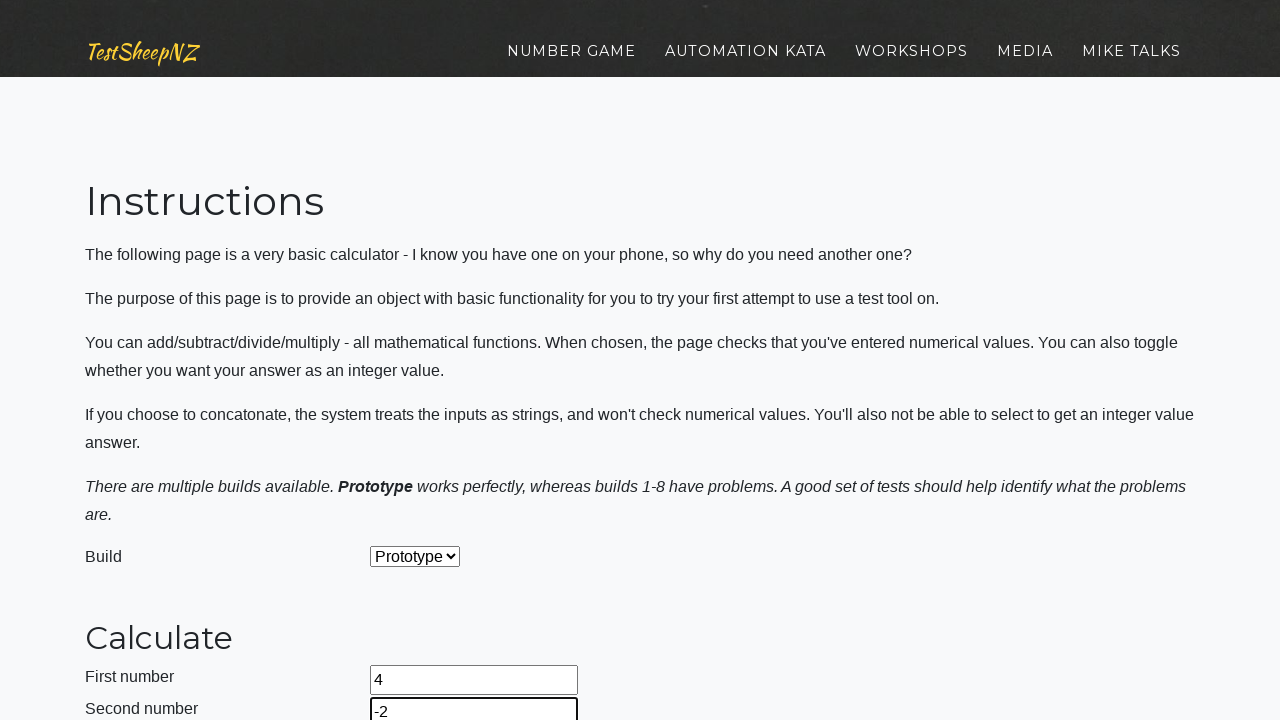

Selected Subtract operation from dropdown on #selectOperationDropdown
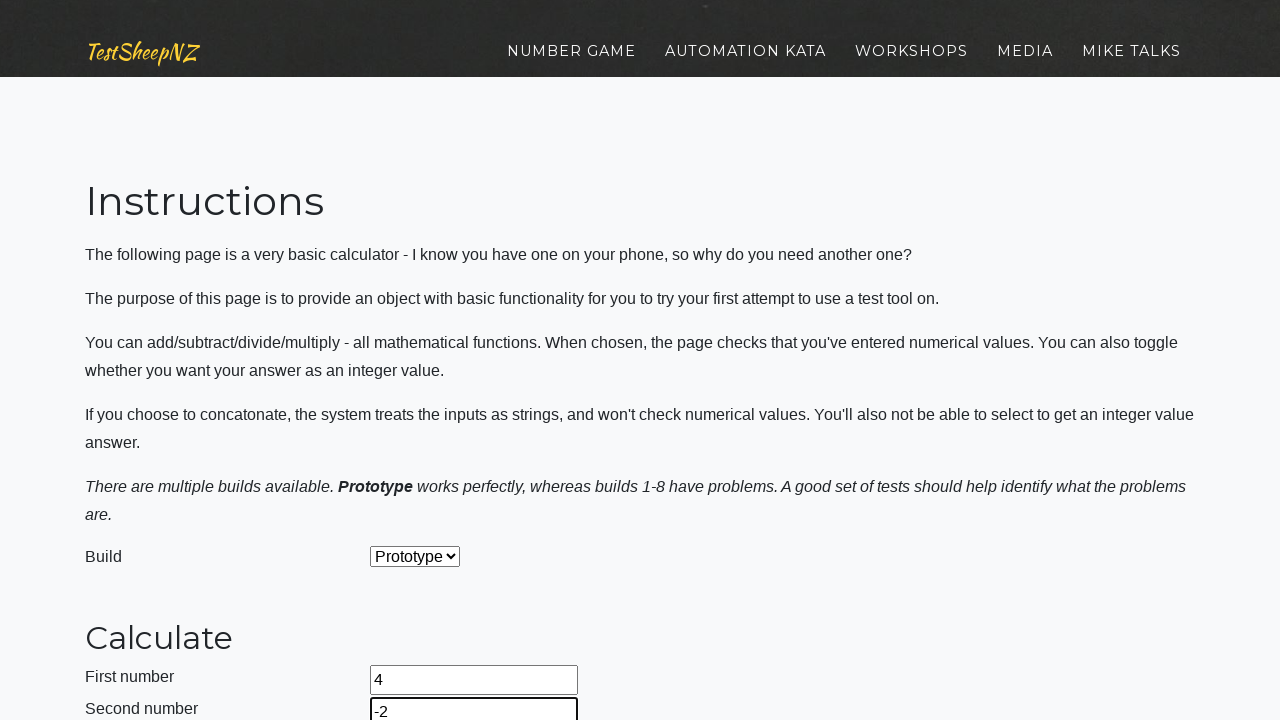

Clicked calculate button at (422, 361) on #calculateButton
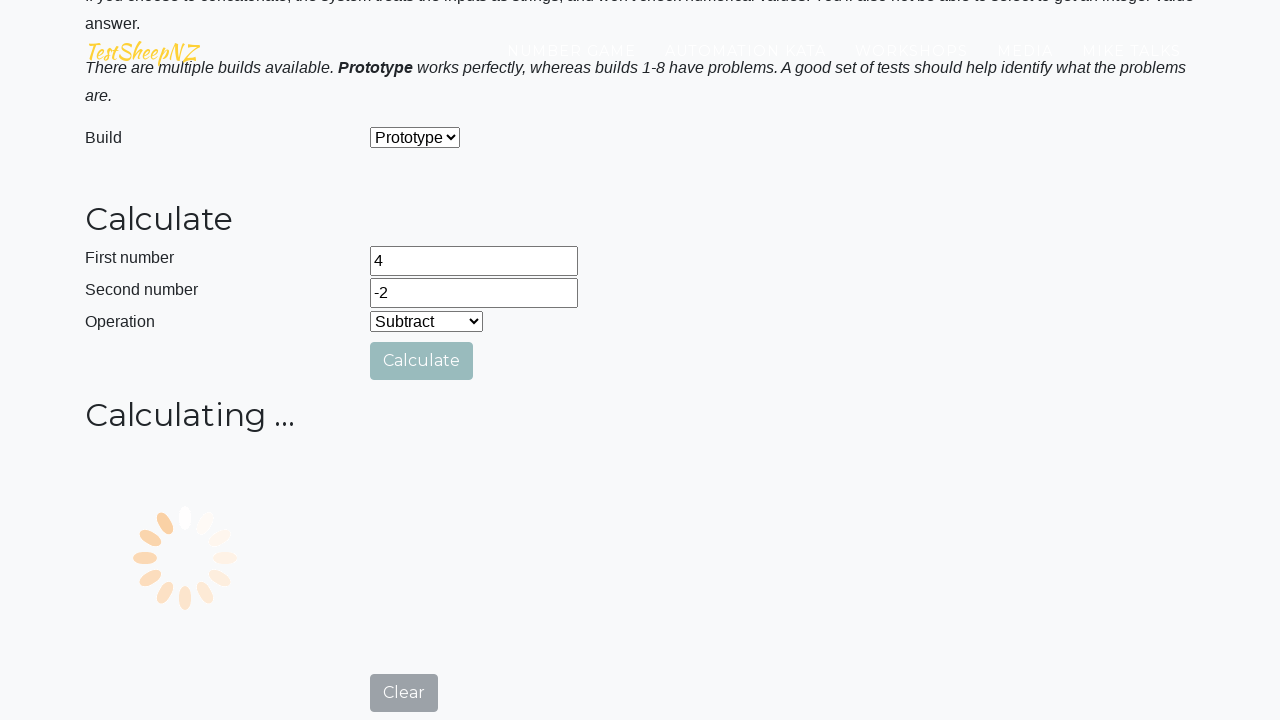

Verified that result equals 6 (4 - (-2) = 6)
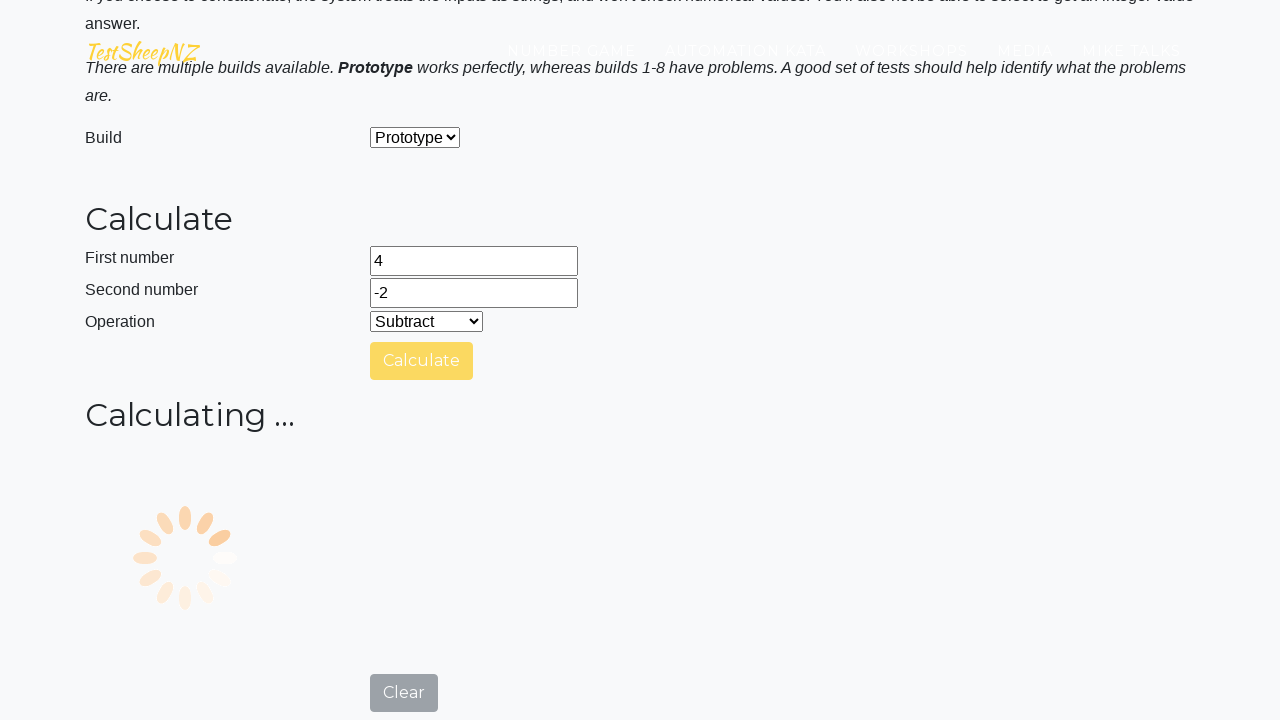

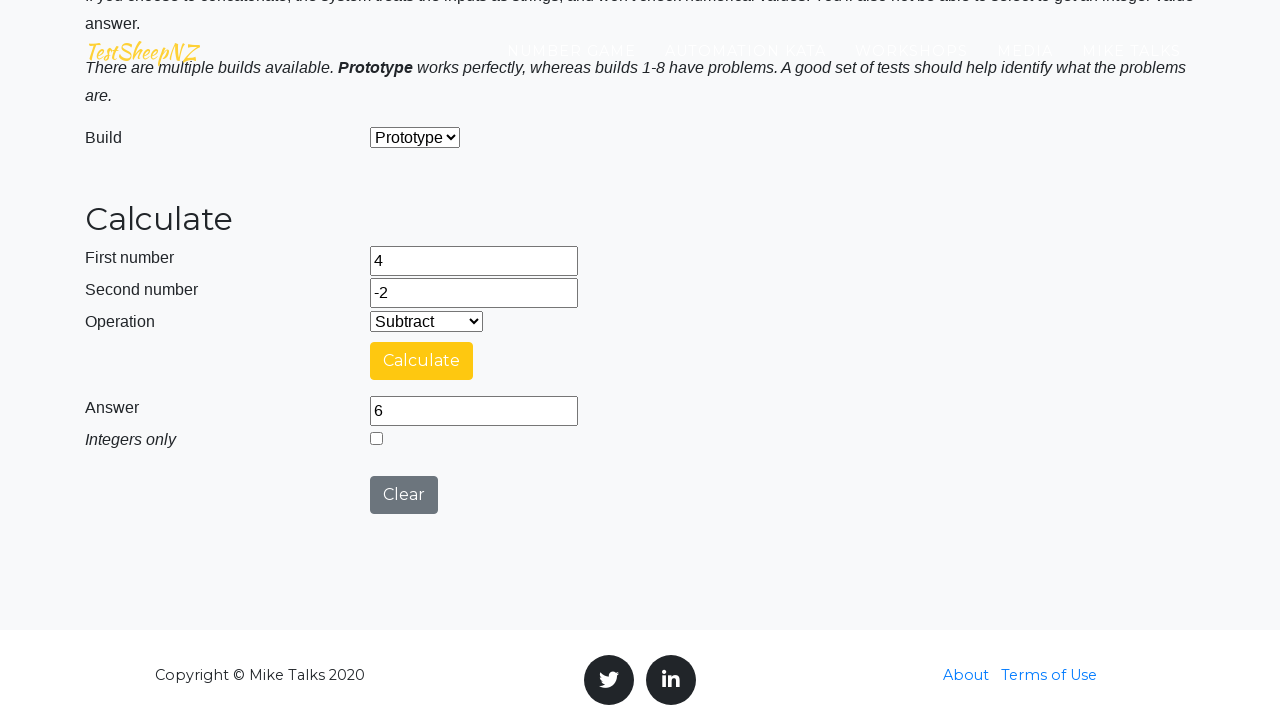